Tests hover menu functionality by moving to a menu item and clicking on a submenu link

Starting URL: https://omayo.blogspot.com

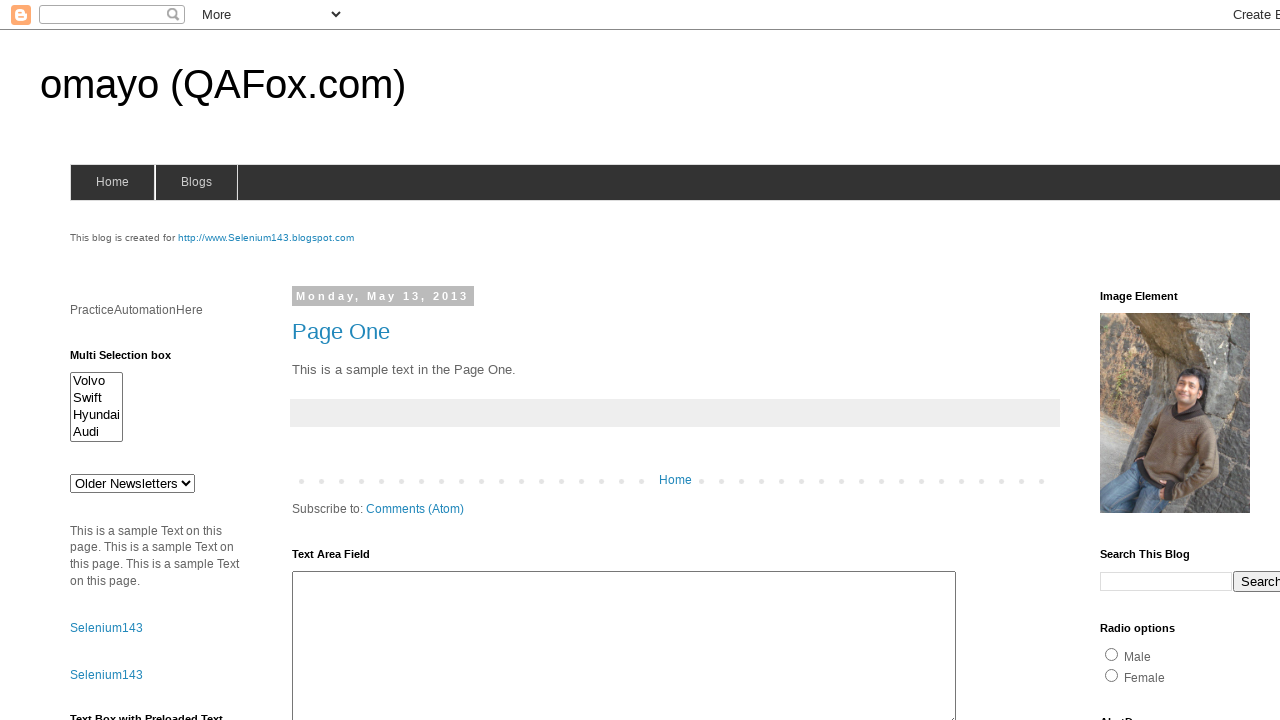

Hovered over blogs menu to reveal submenu at (196, 182) on #blogsmenu
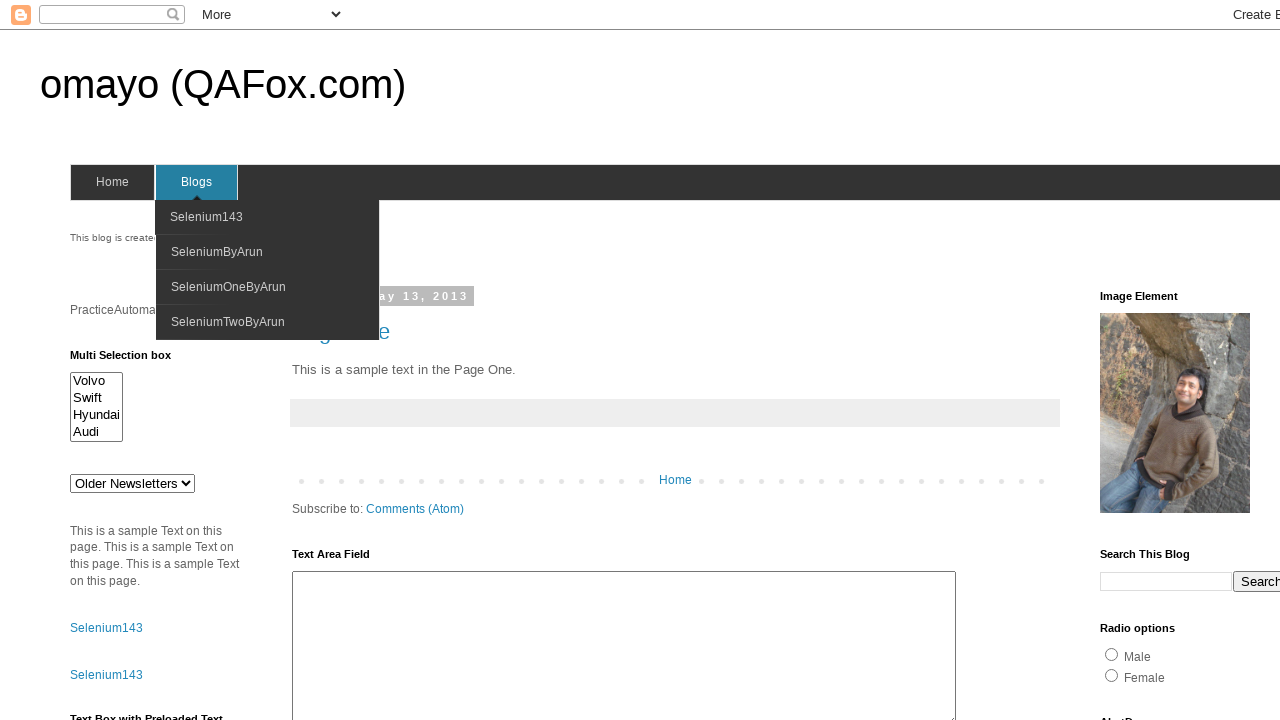

Clicked on Selenium143 submenu item at (206, 217) on xpath=//span[contains(text(),'Selenium143')]
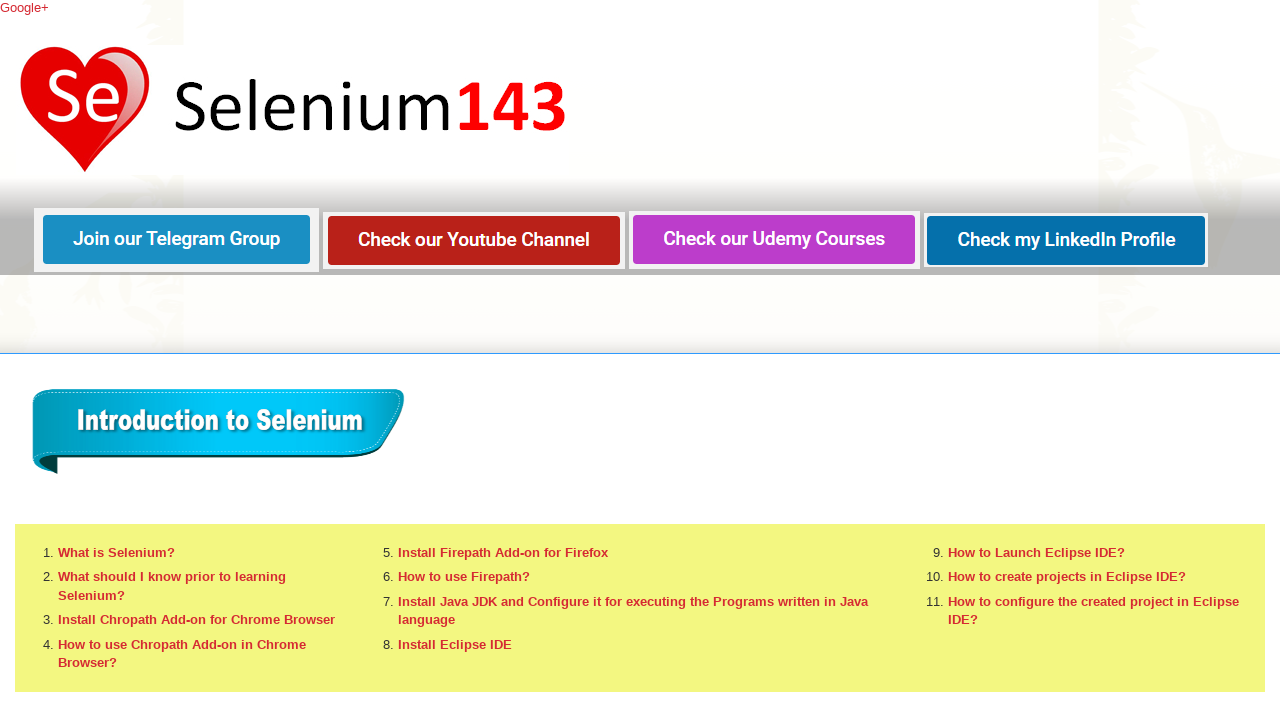

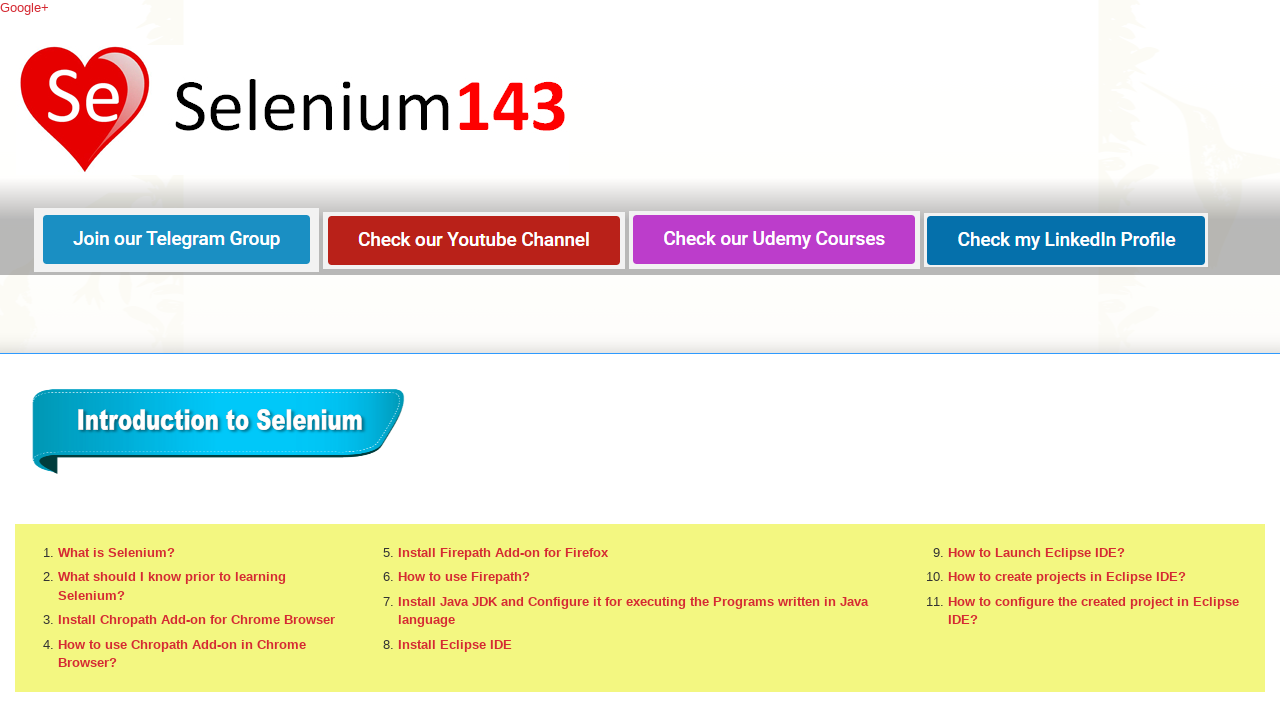